Navigates to NASA Mars site and clicks the full image button to view featured space images

Starting URL: https://mars.nasa.gov

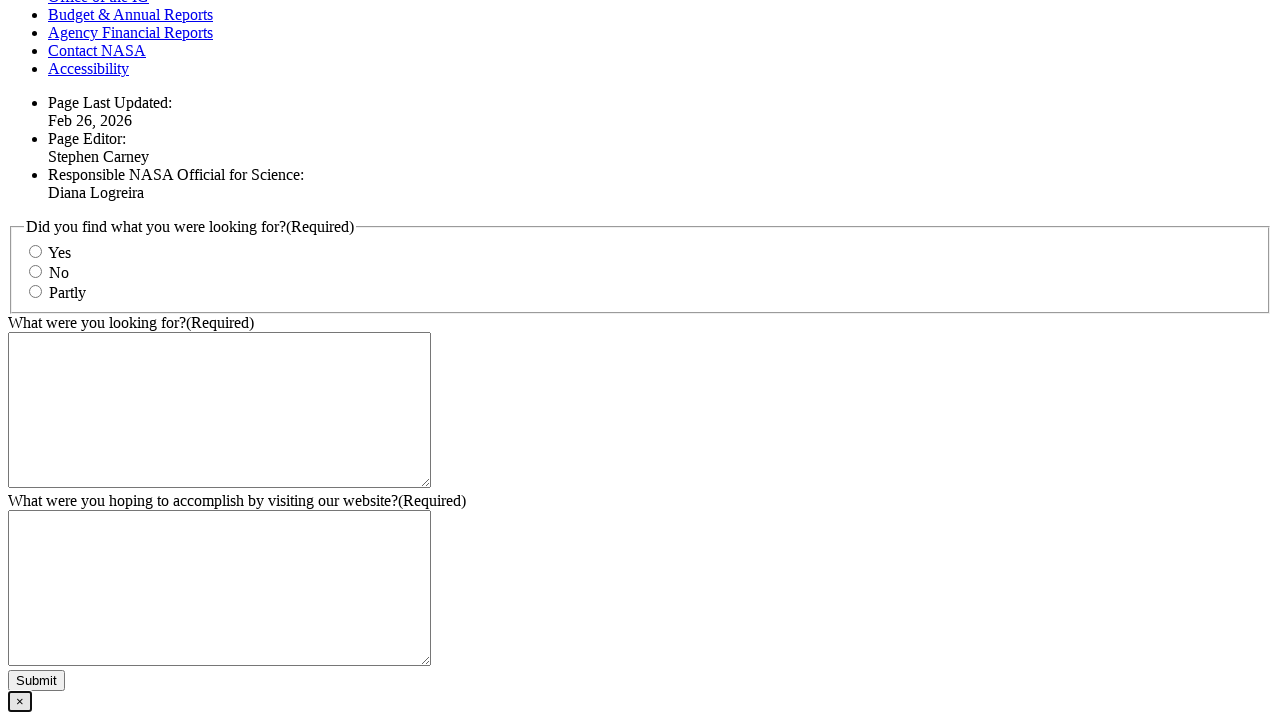

Waited for button elements to load on NASA Mars site
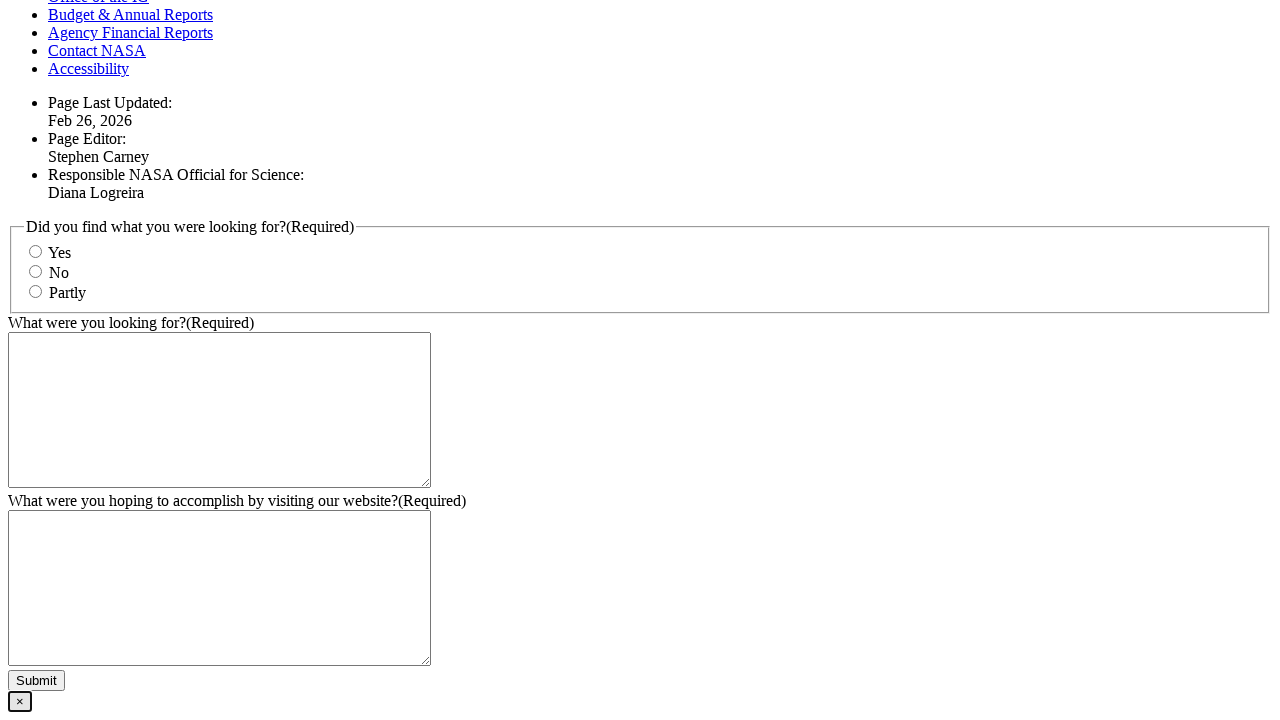

Located all button elements on page
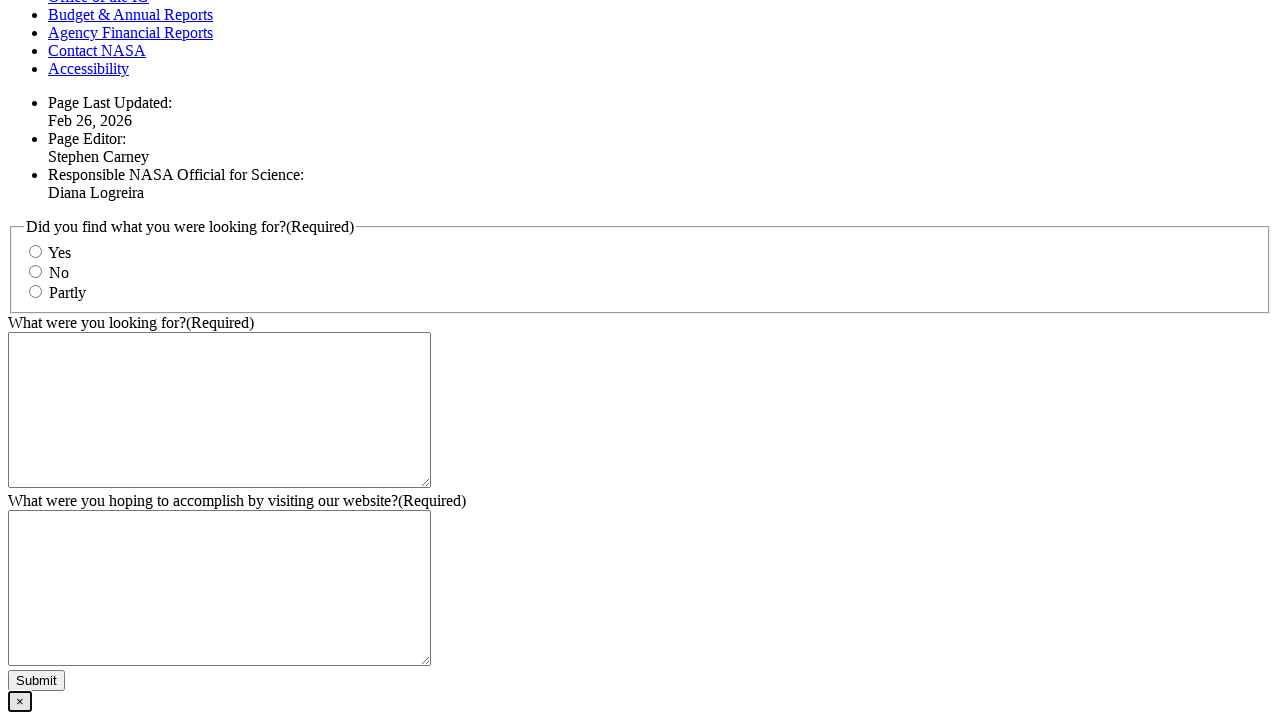

Clicked the full image button to view featured space image at (22, 54) on button >> nth=1
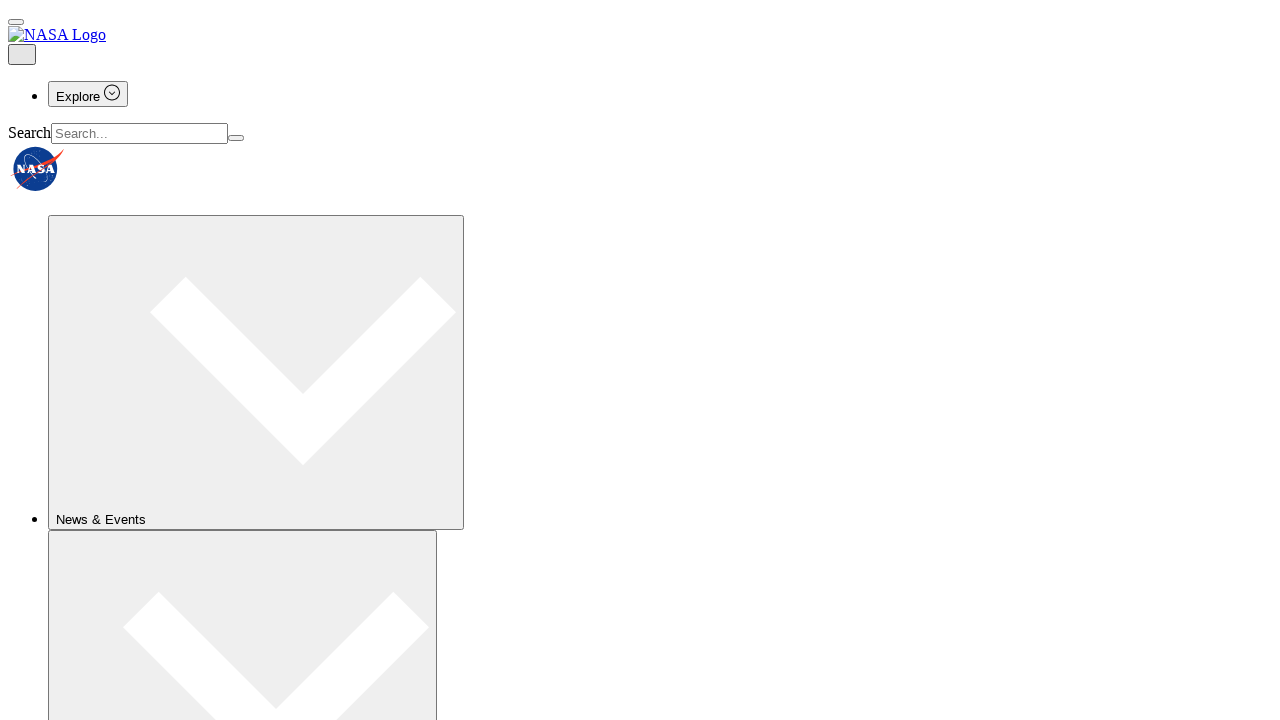

Waited for image modal/viewer to appear
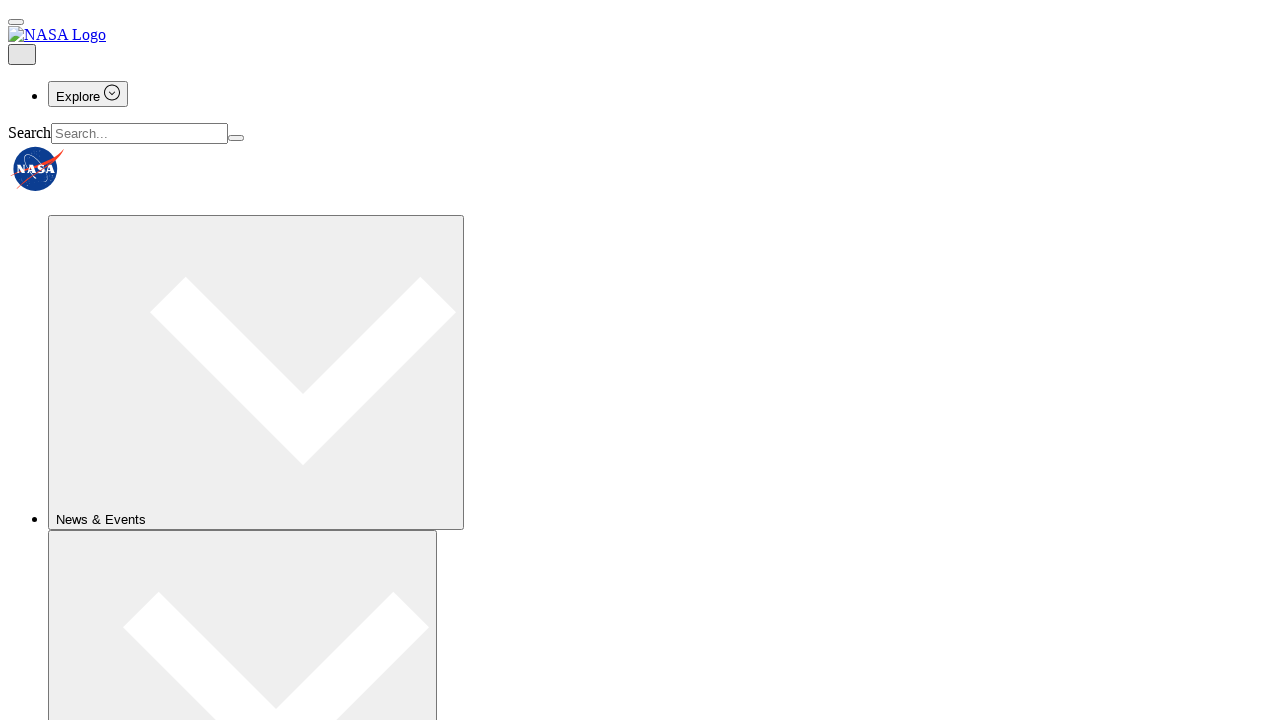

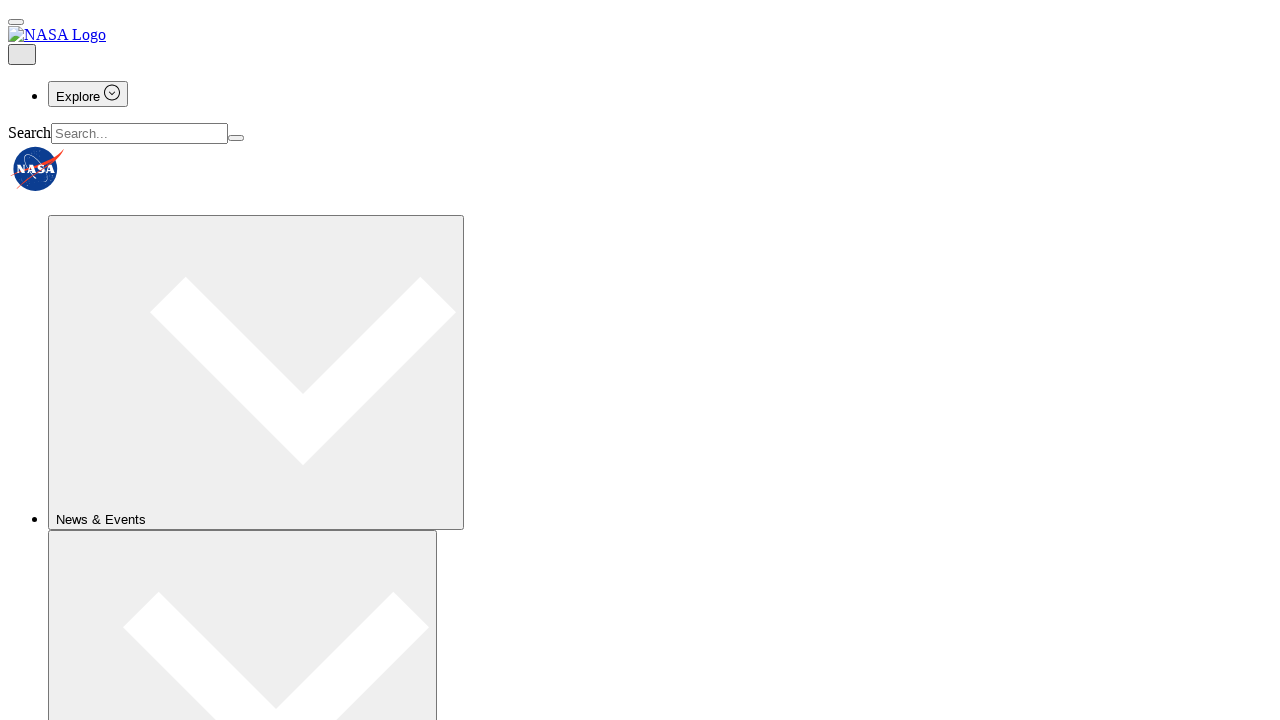